Navigates to Rahul Shetty Academy website and verifies the page loads by checking the page title and URL are accessible.

Starting URL: http://www.rahulshettyacademy.com

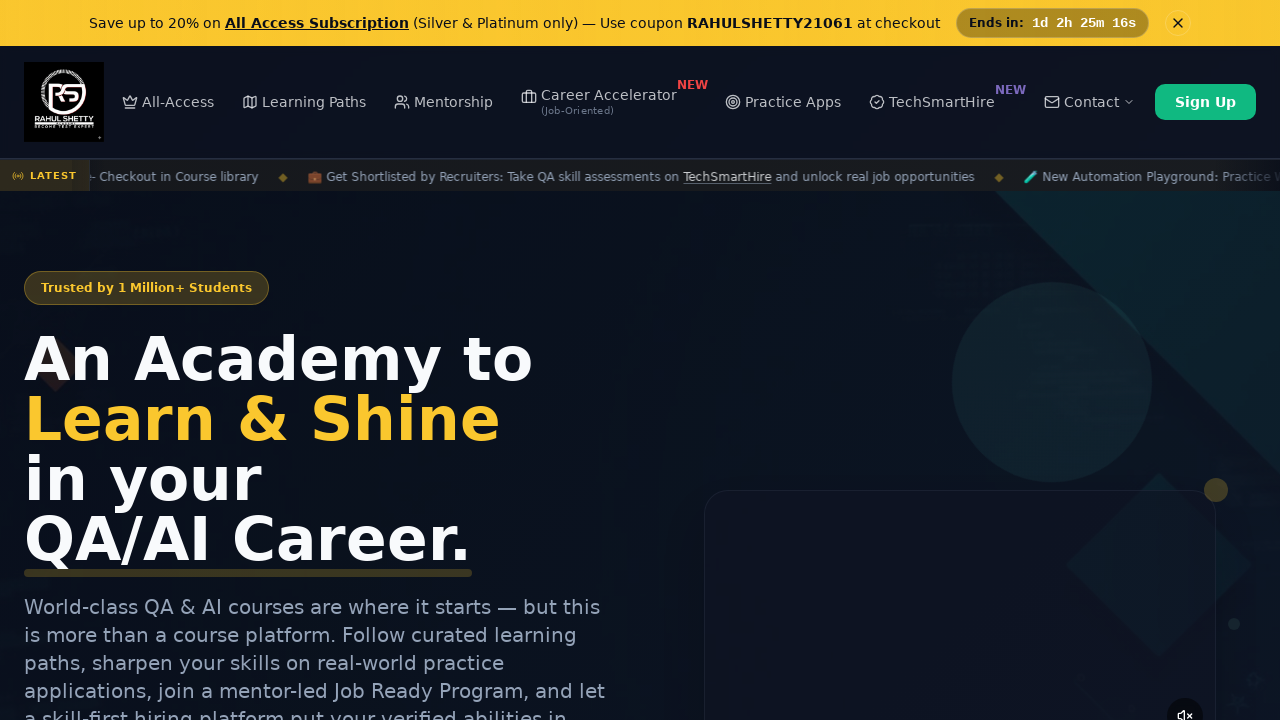

Page loaded with DOM content ready
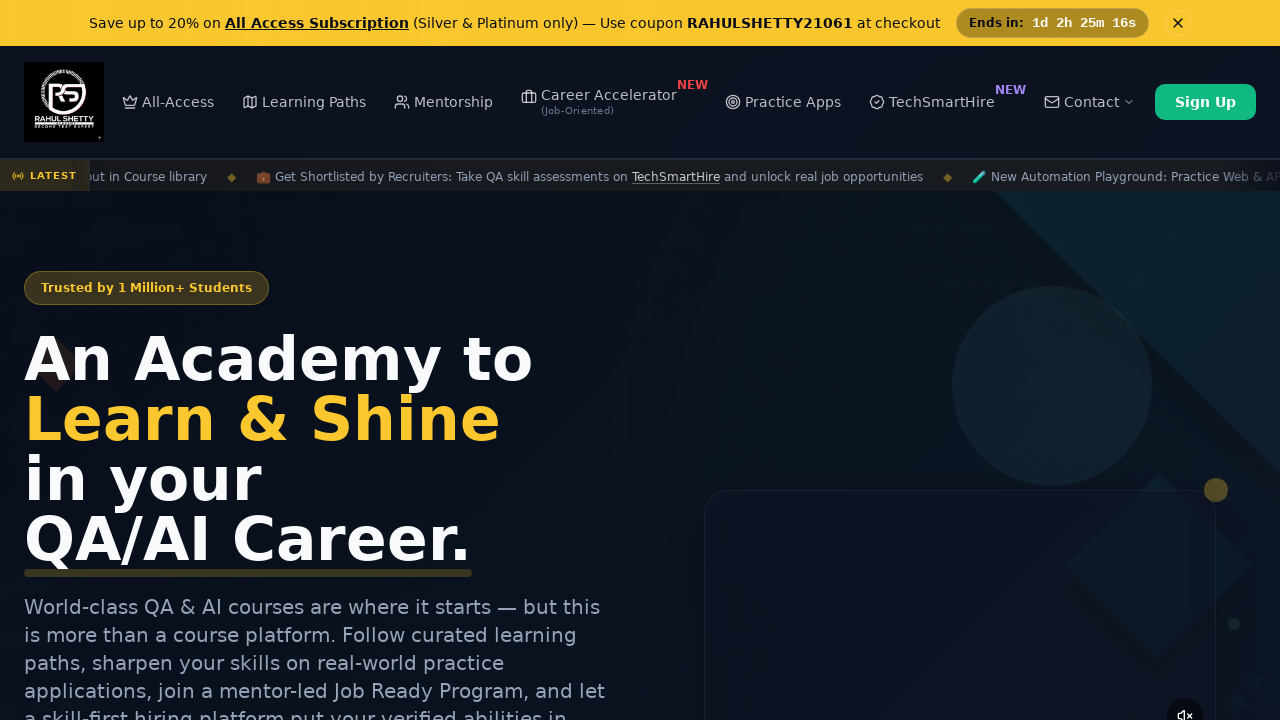

Retrieved page title: Rahul Shetty Academy | QA Automation, Playwright, AI Testing & Online Training
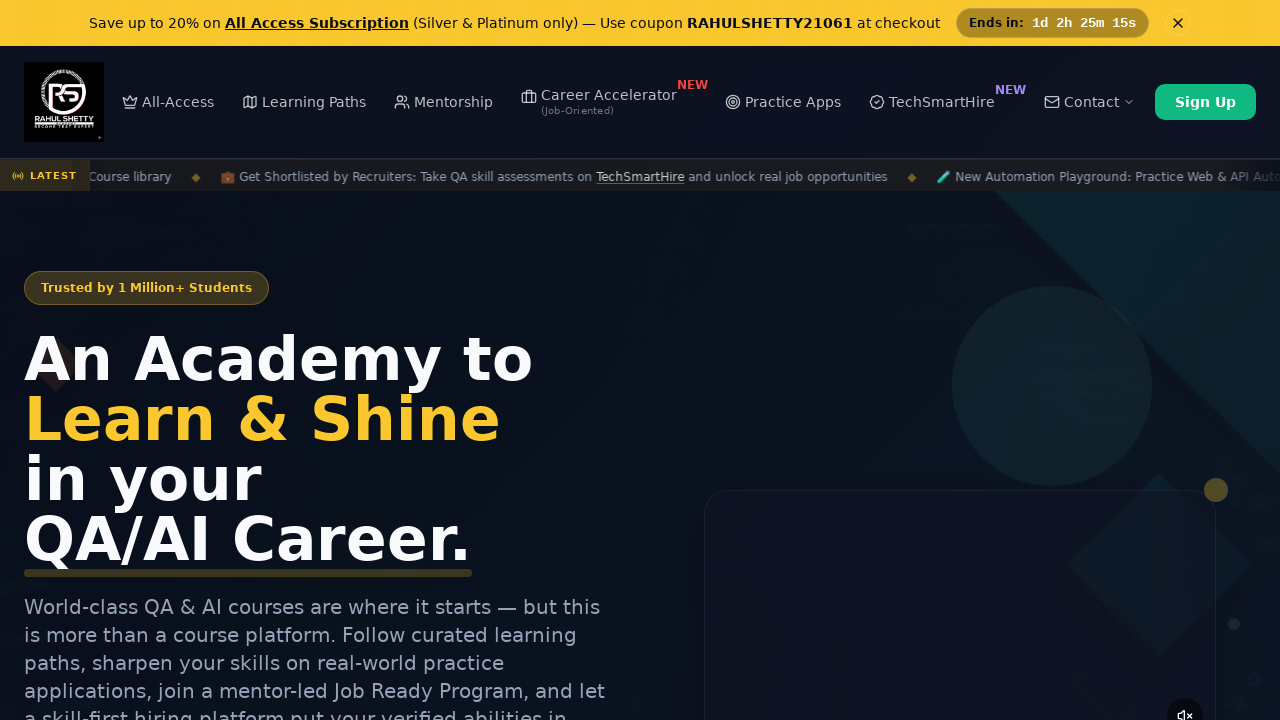

Retrieved current URL: https://rahulshettyacademy.com/
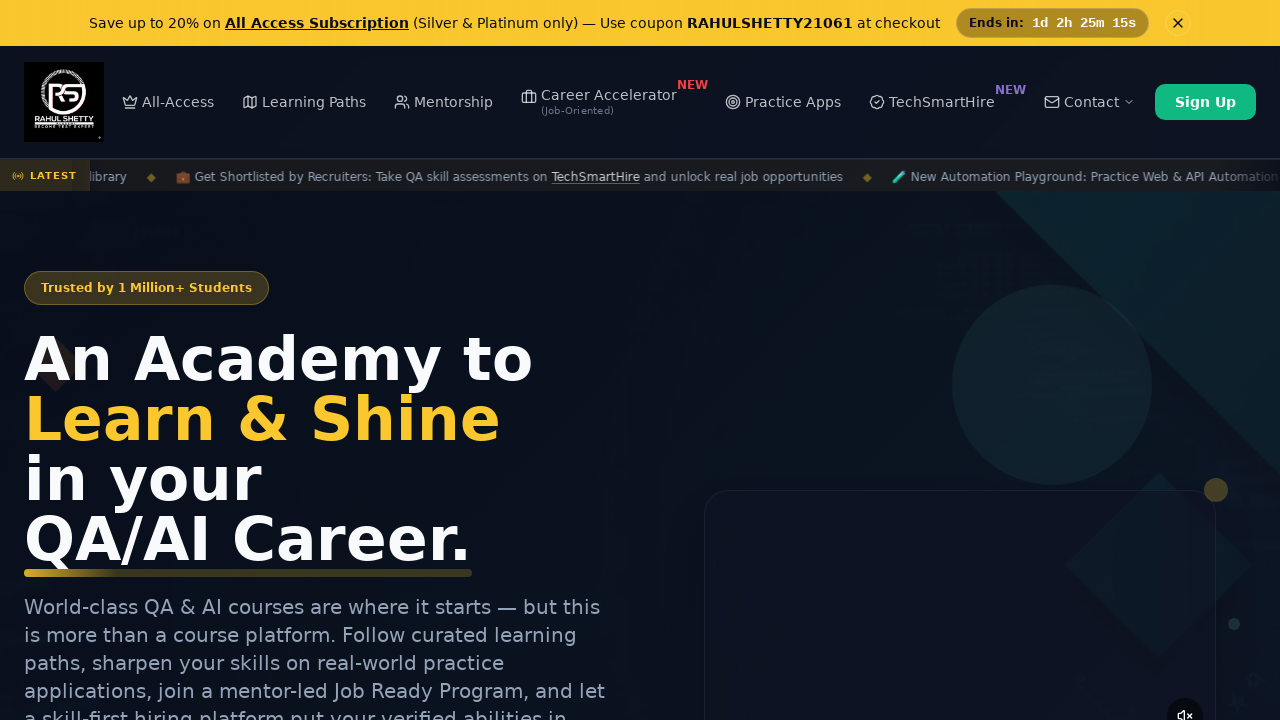

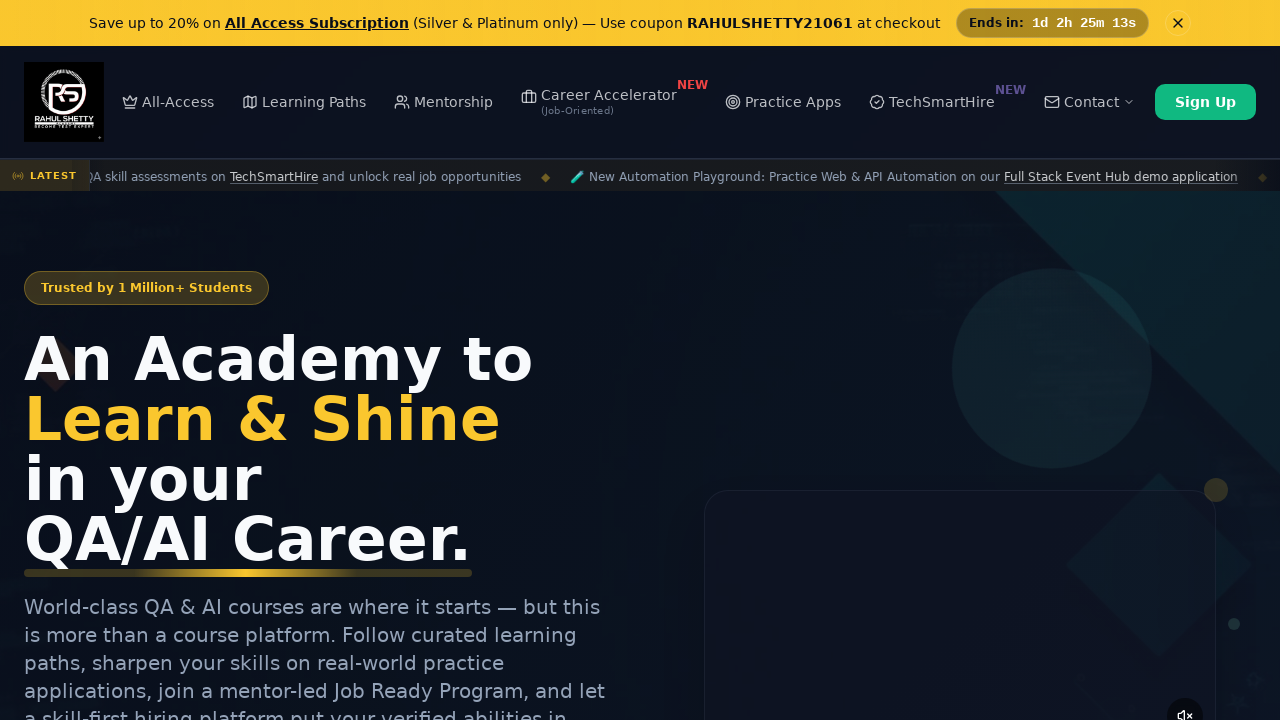